Tests selecting an option from a dropdown menu and verifying the selection

Starting URL: http://the-internet.herokuapp.com/dropdown

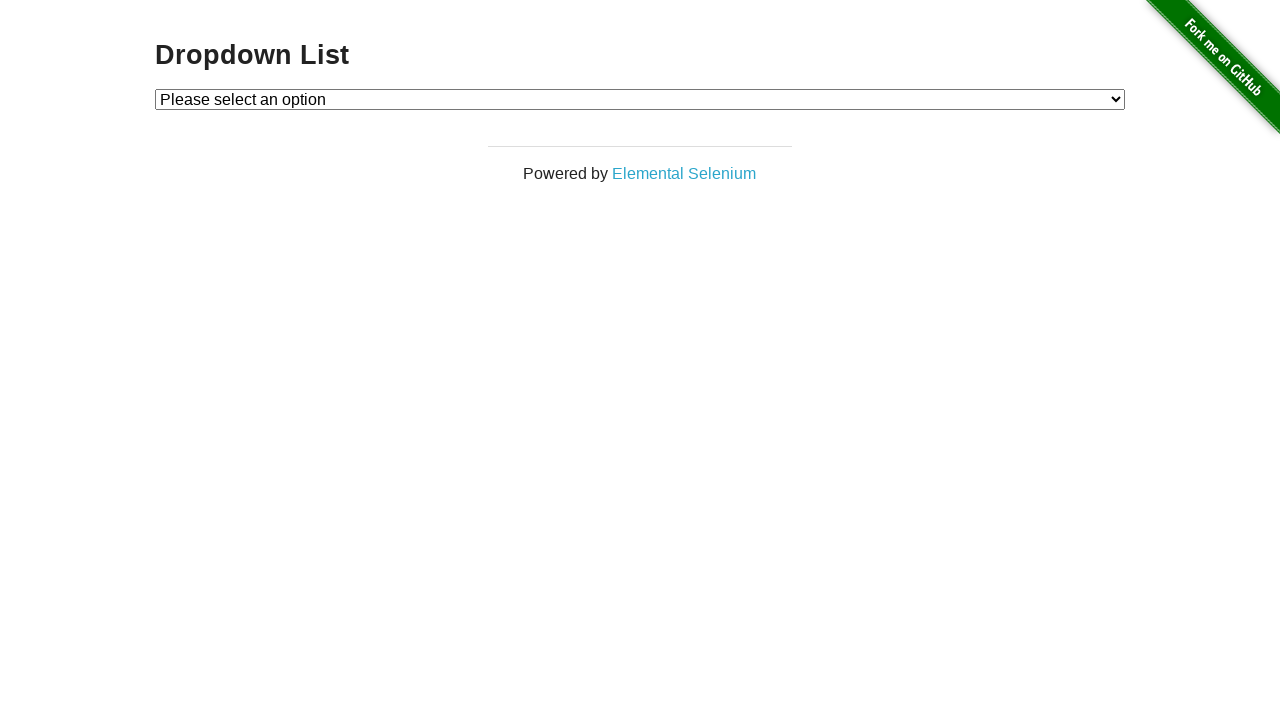

Selected 'Option 1' from dropdown menu on #dropdown
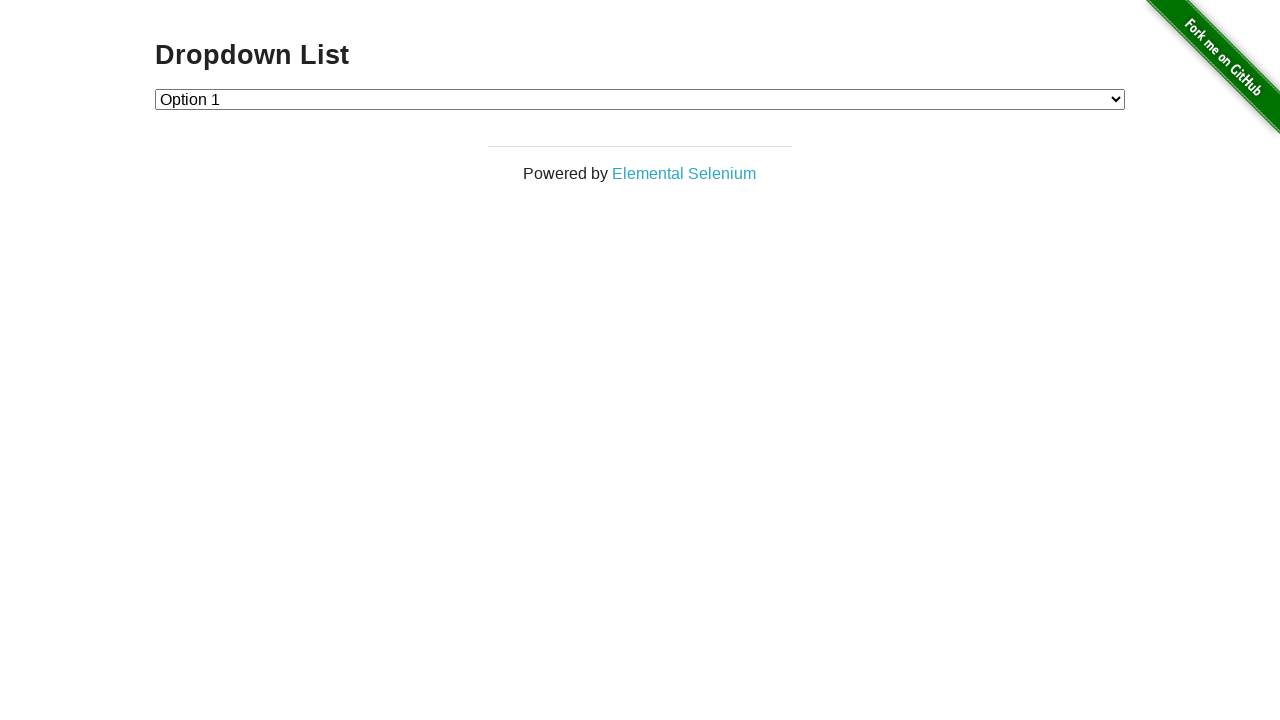

Retrieved the selected dropdown value
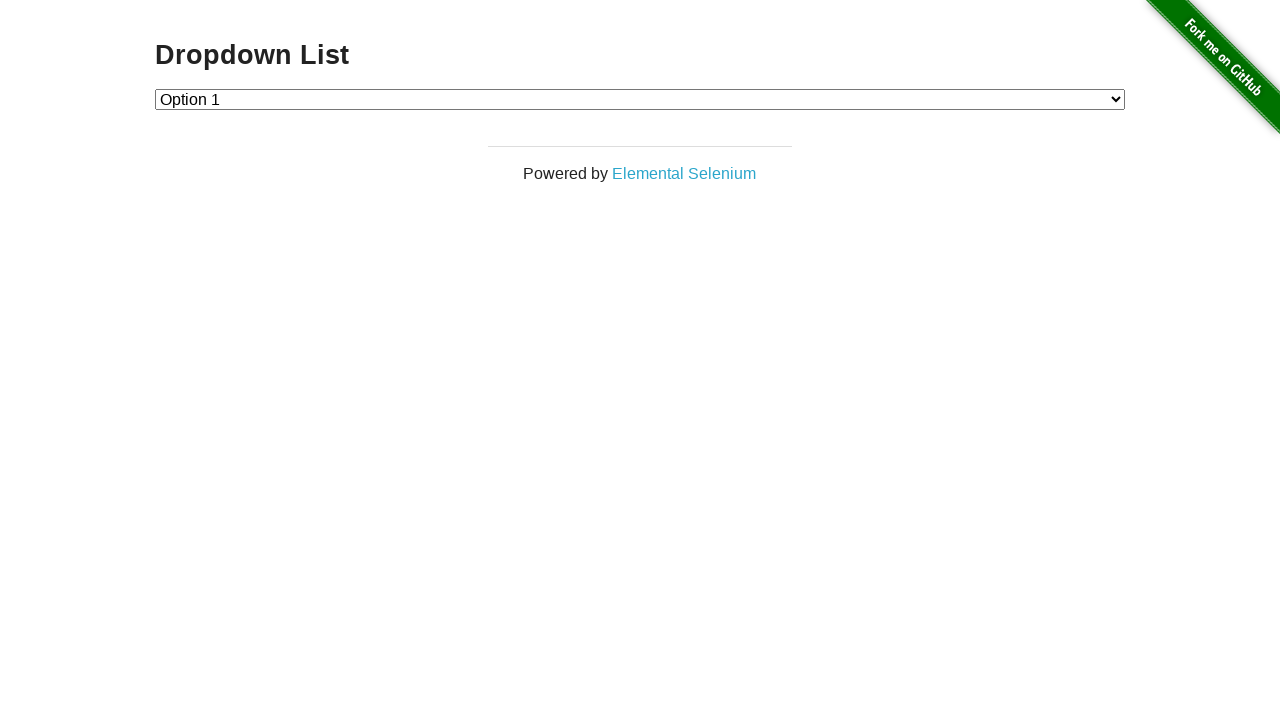

Verified that selected option value is '1' (Option 1)
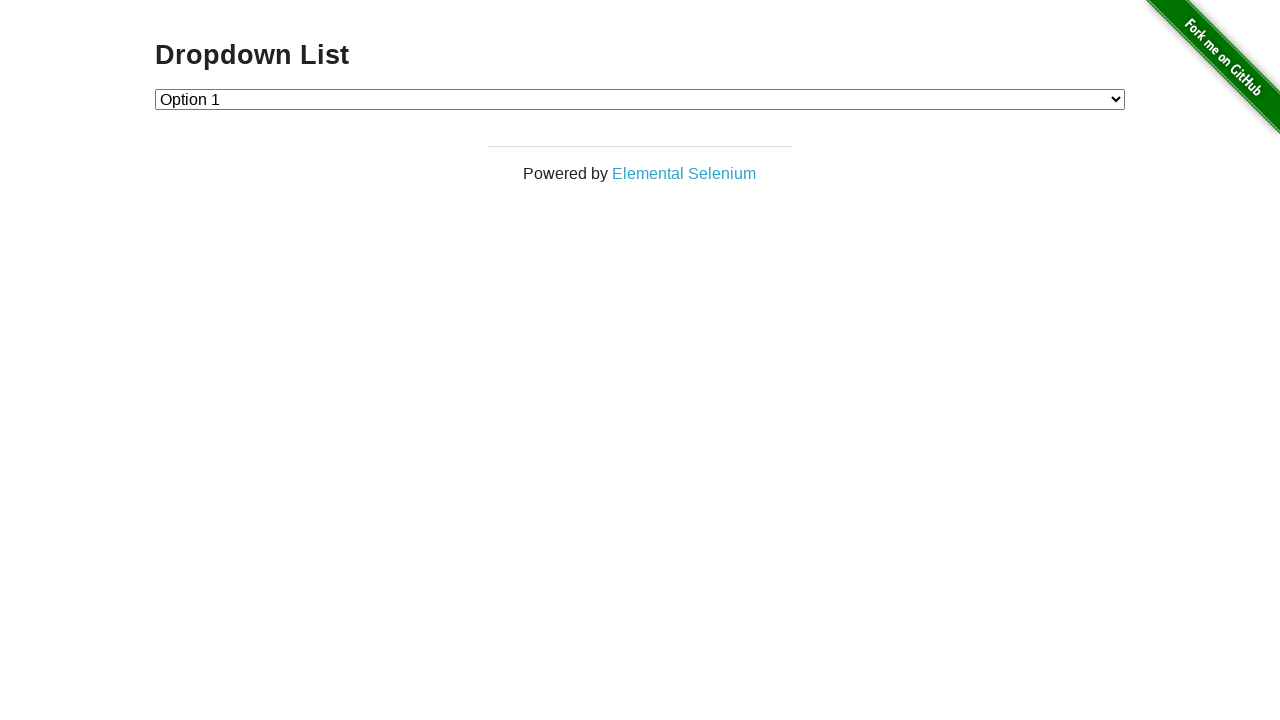

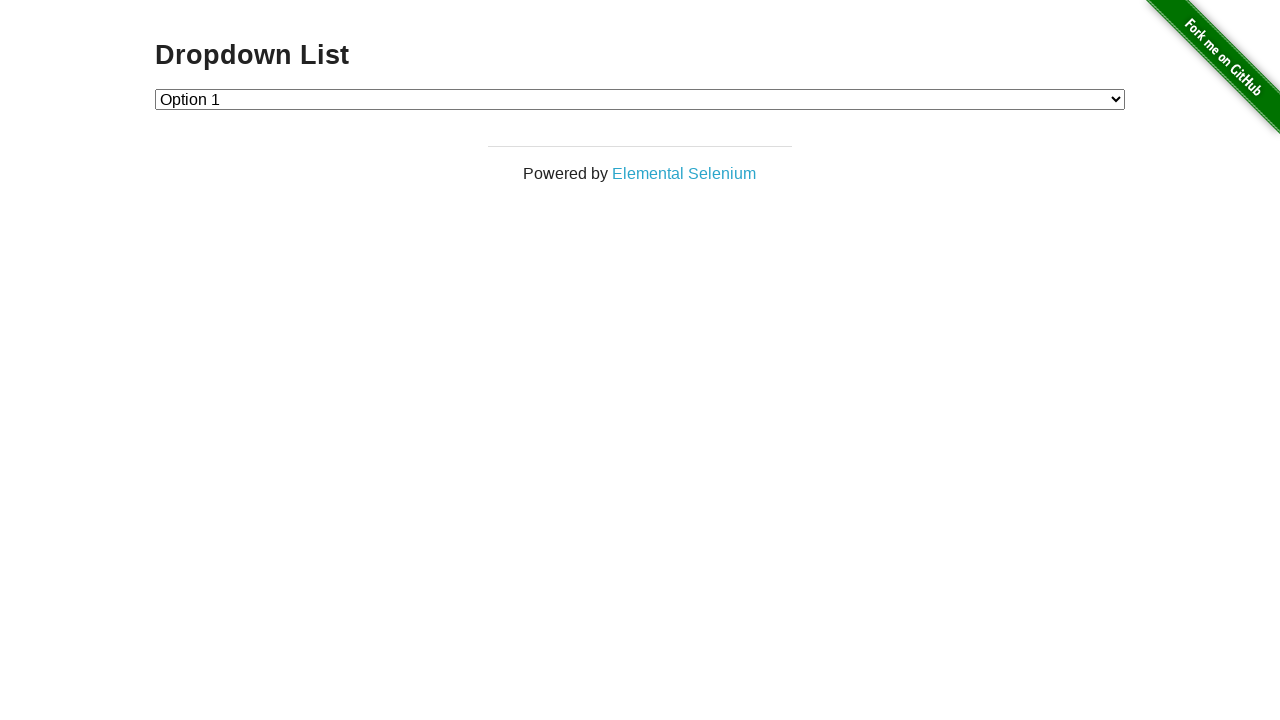